Tests filling a username field on a demo text box form page by entering a name value

Starting URL: https://demoqa.com/text-box

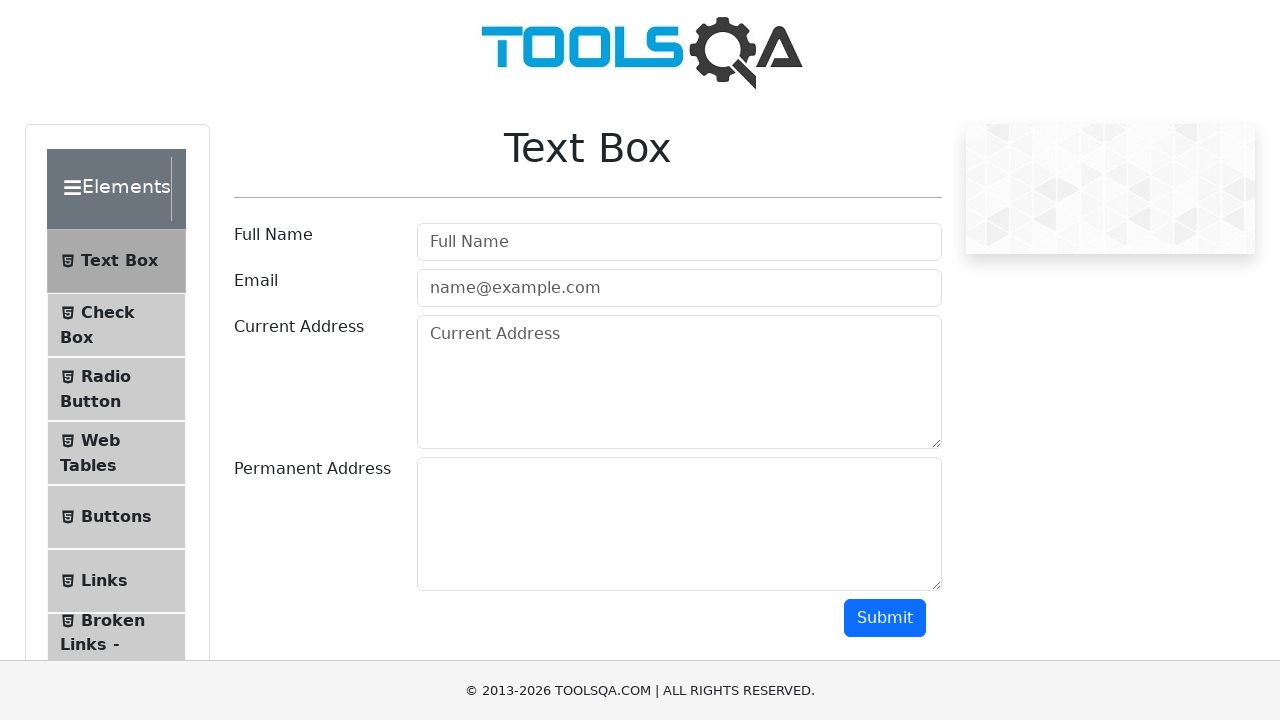

Filled username field with 'Petya' on #userName
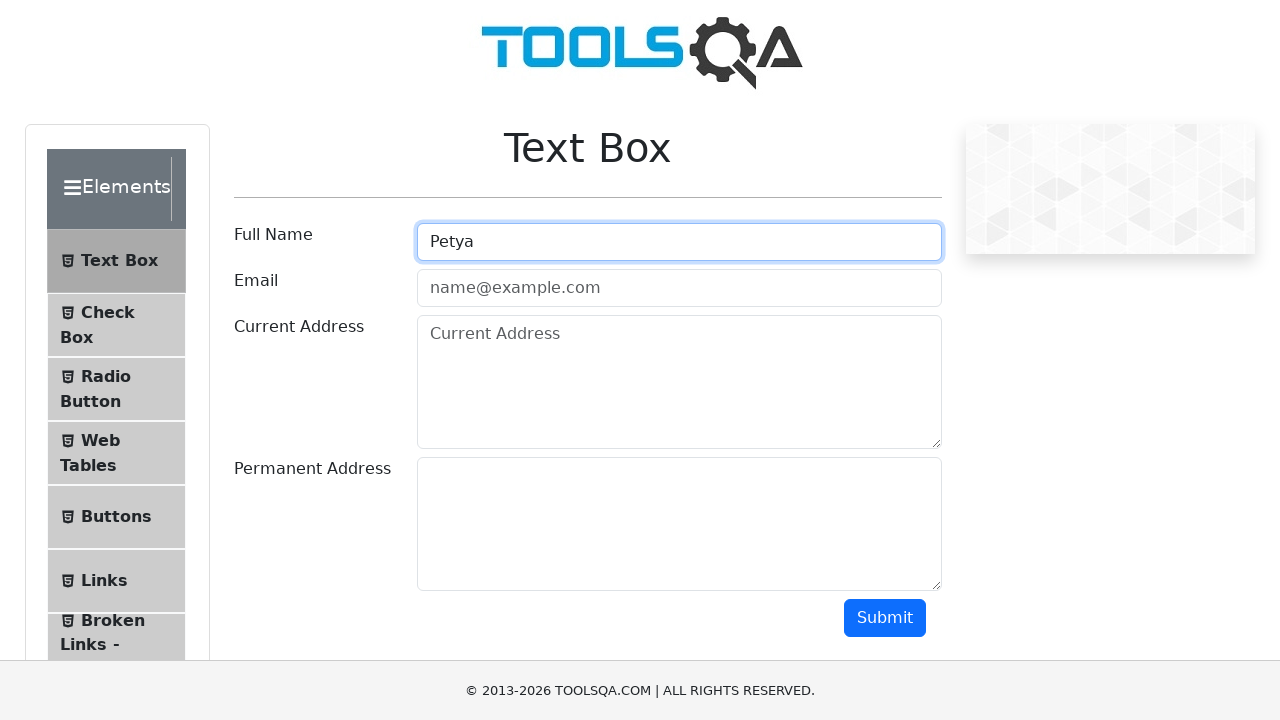

Waited 500ms to ensure input is registered
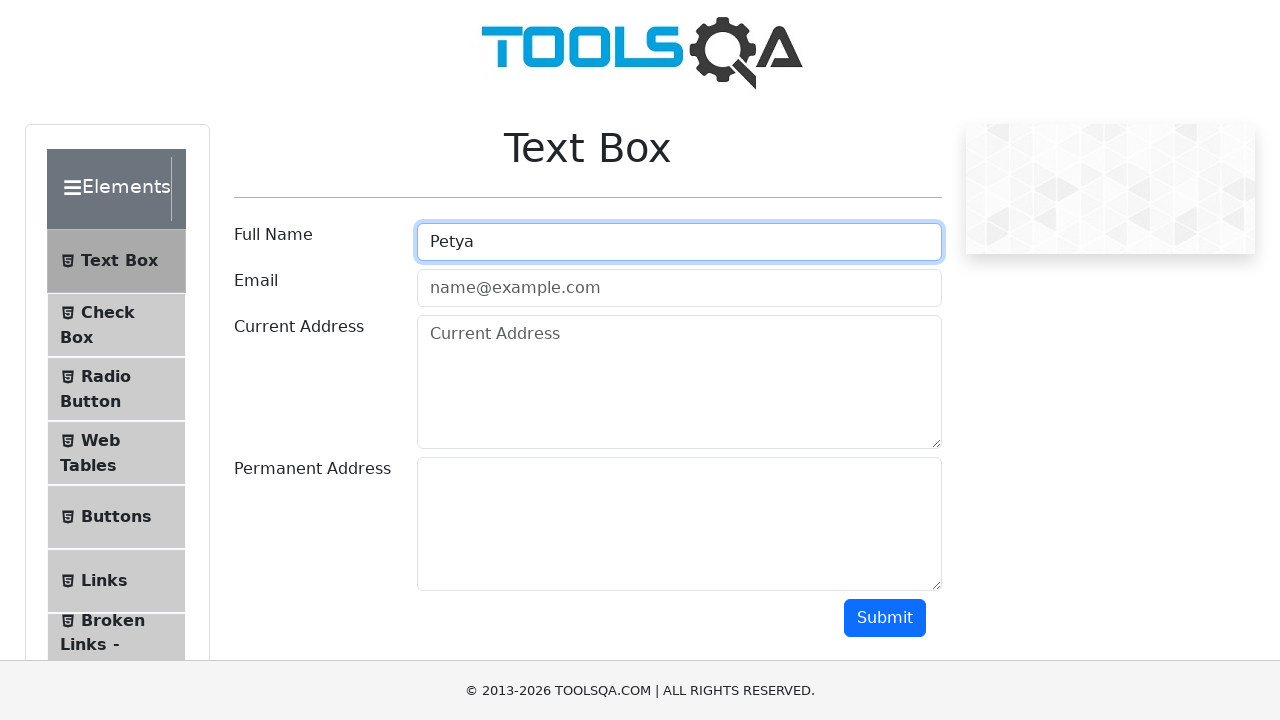

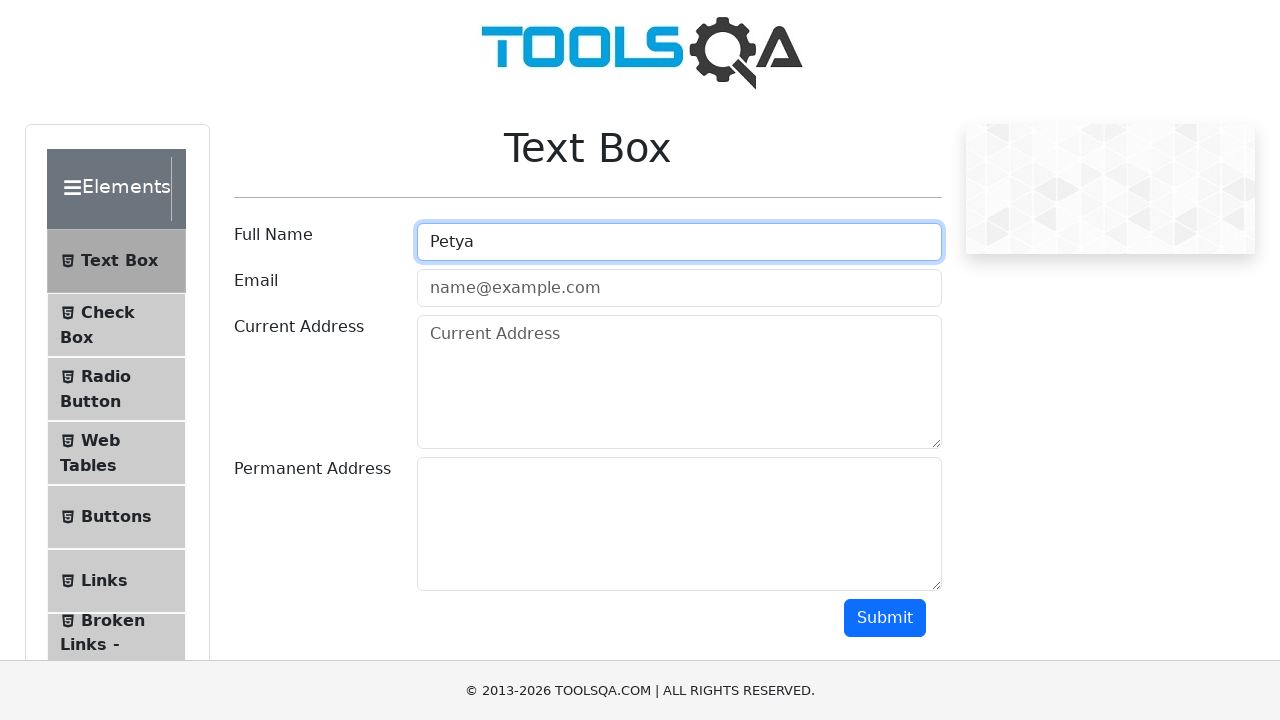